Tests enabling a disabled text field by clicking Enable button, waiting for the field to become clickable, then typing text into it

Starting URL: https://the-internet.herokuapp.com/dynamic_controls

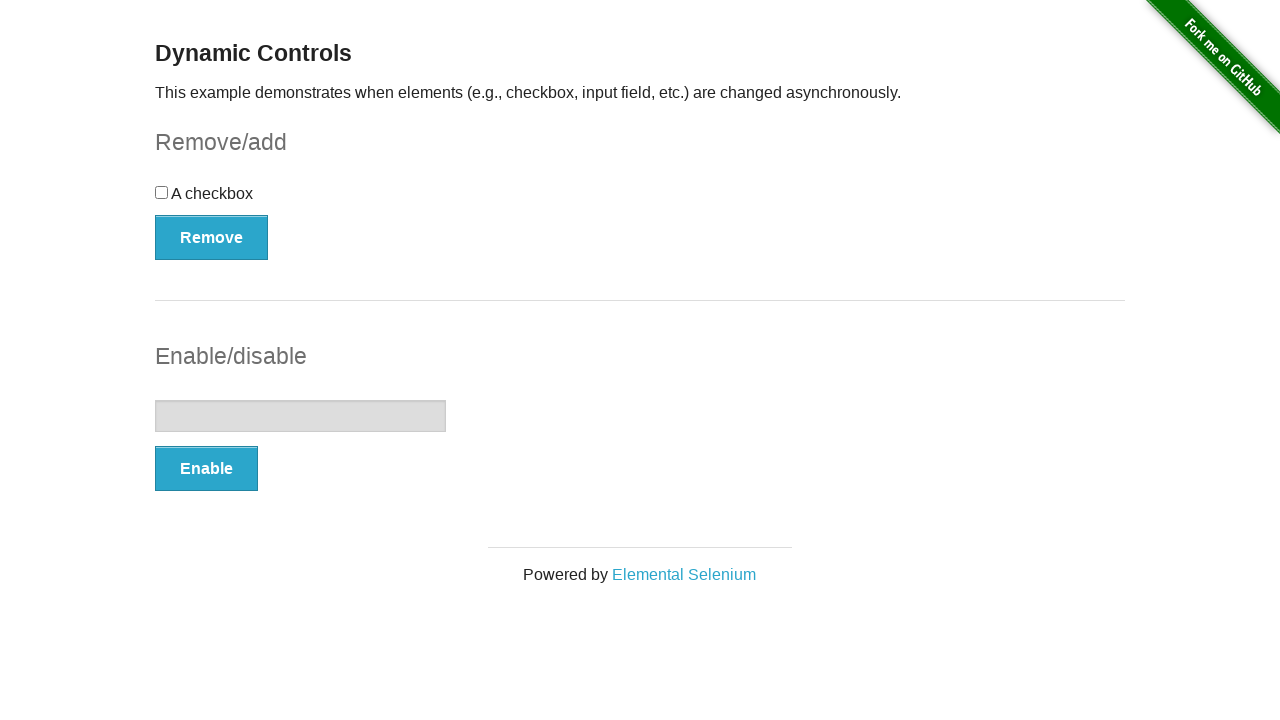

Clicked Enable button to enable the disabled text field at (206, 469) on xpath=//button[contains(text(),'Enable')]
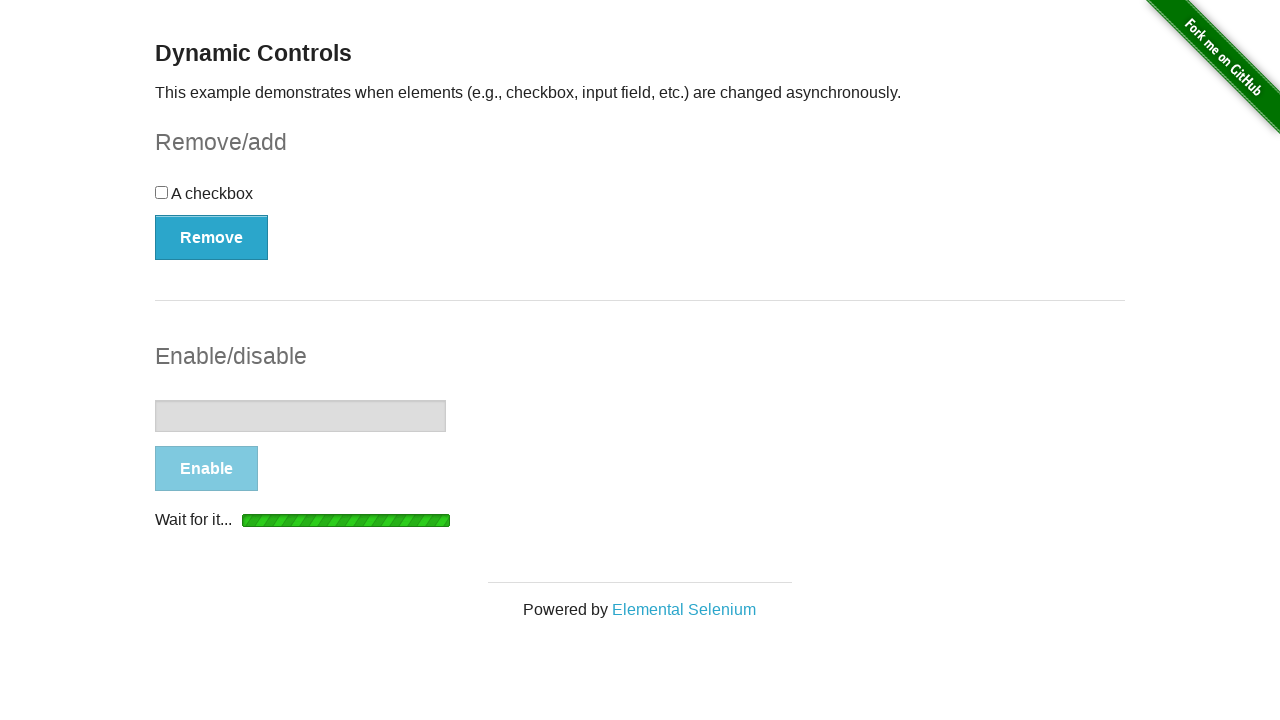

Text field became visible
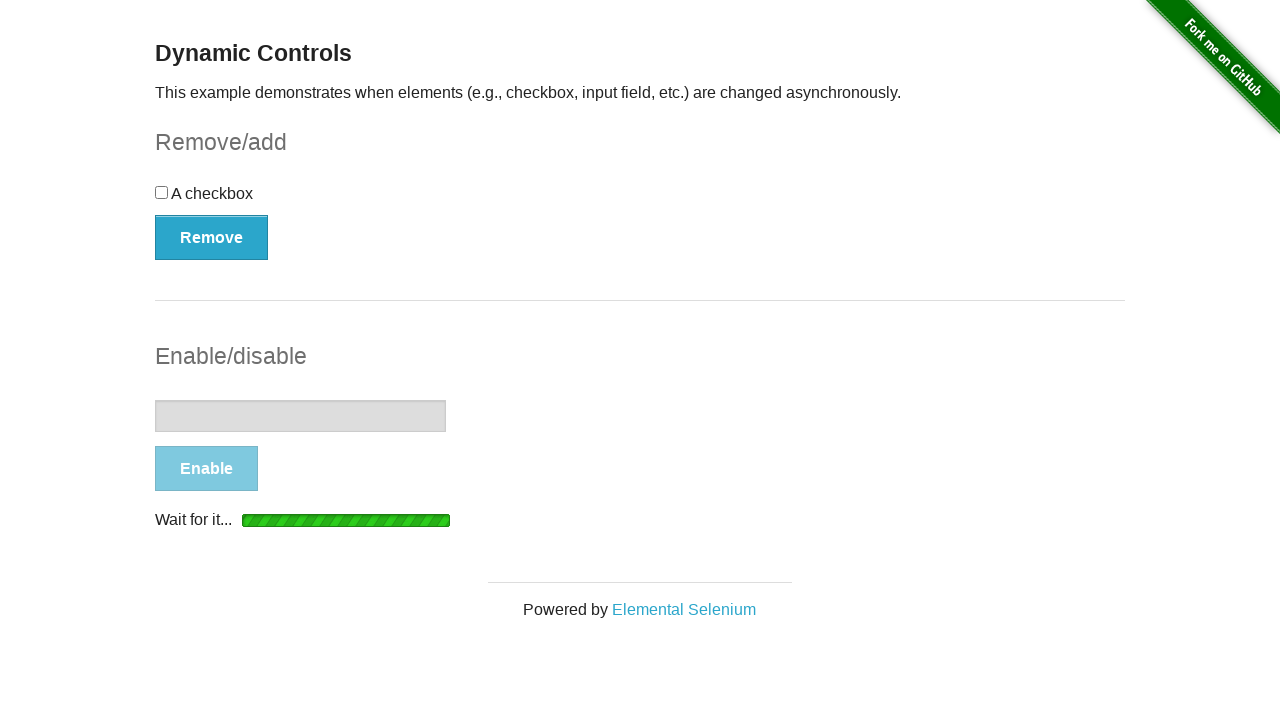

Text field became clickable and enabled
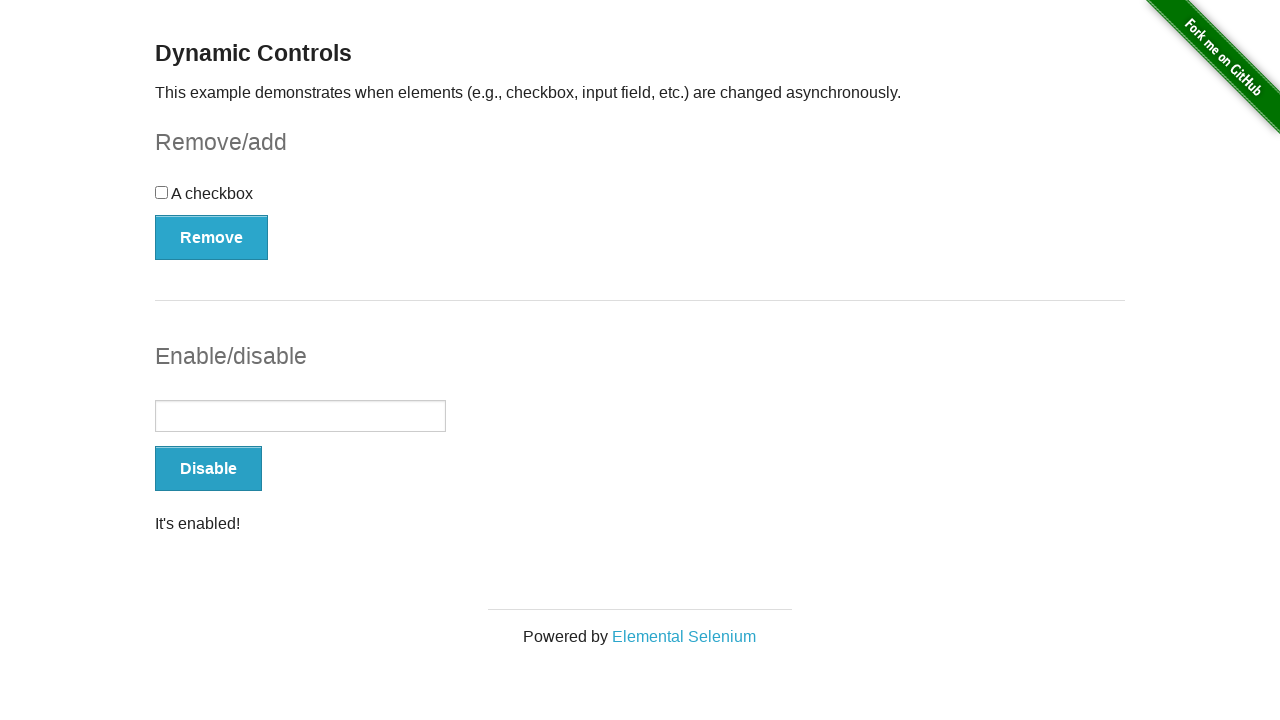

Typed 'some text' into the enabled text field on (//input)[2]
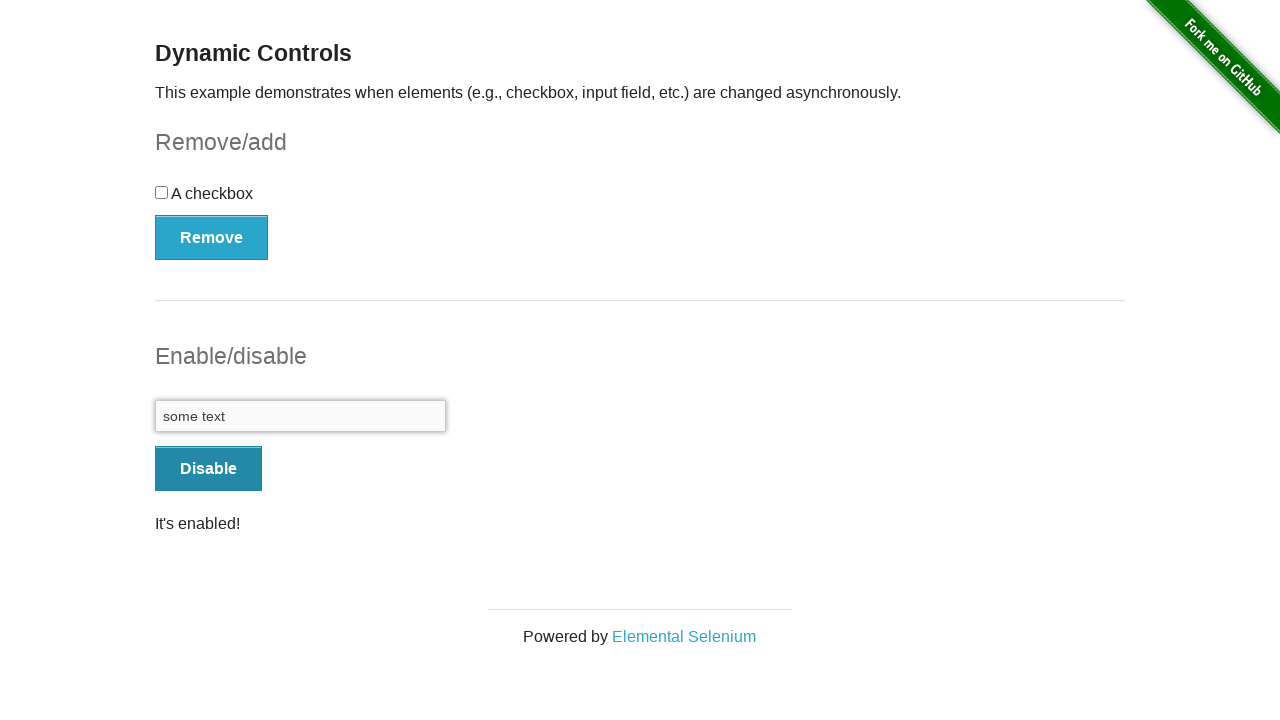

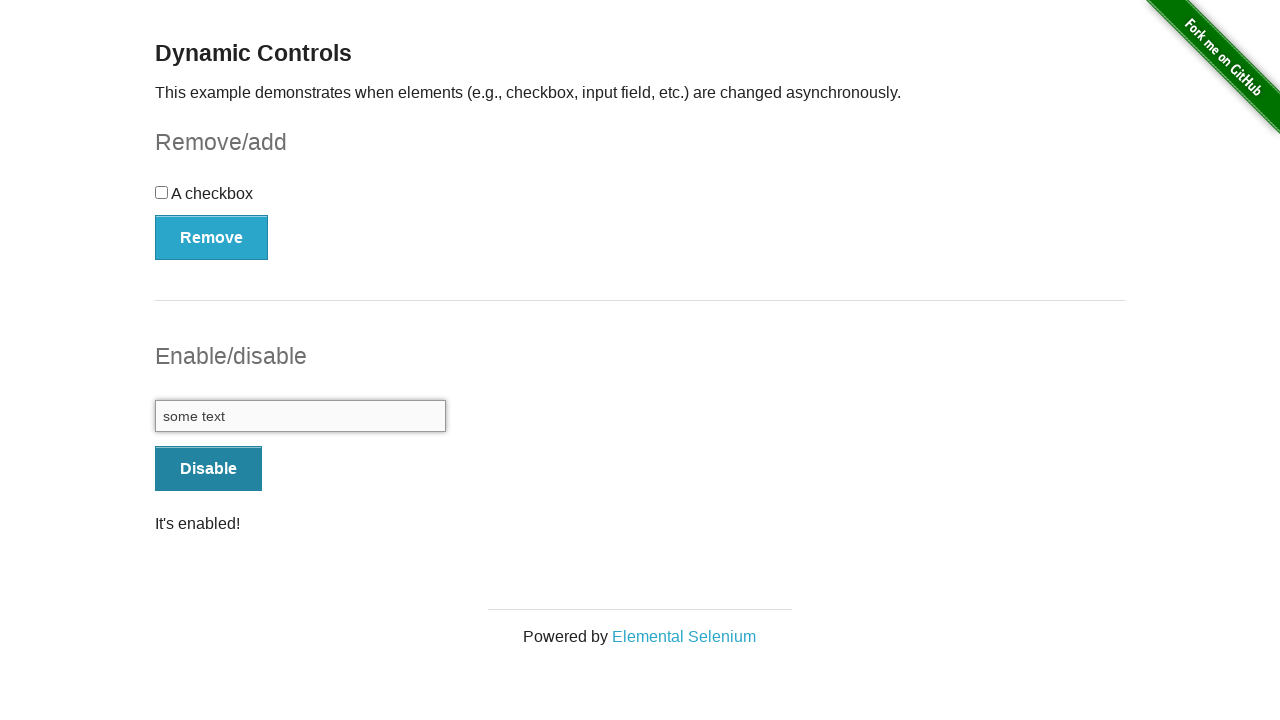